Tests that the page loads and refreshes in under 3 seconds

Starting URL: https://peryloth.com/

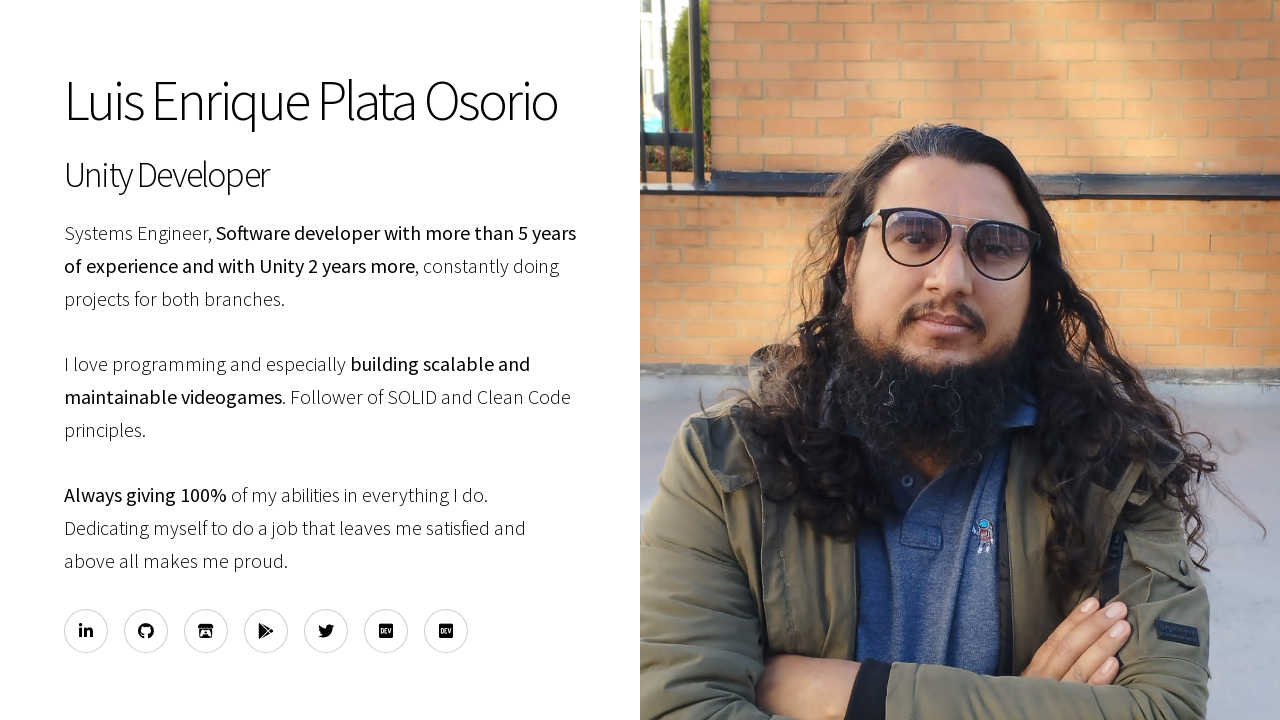

Reloaded the page at https://peryloth.com/
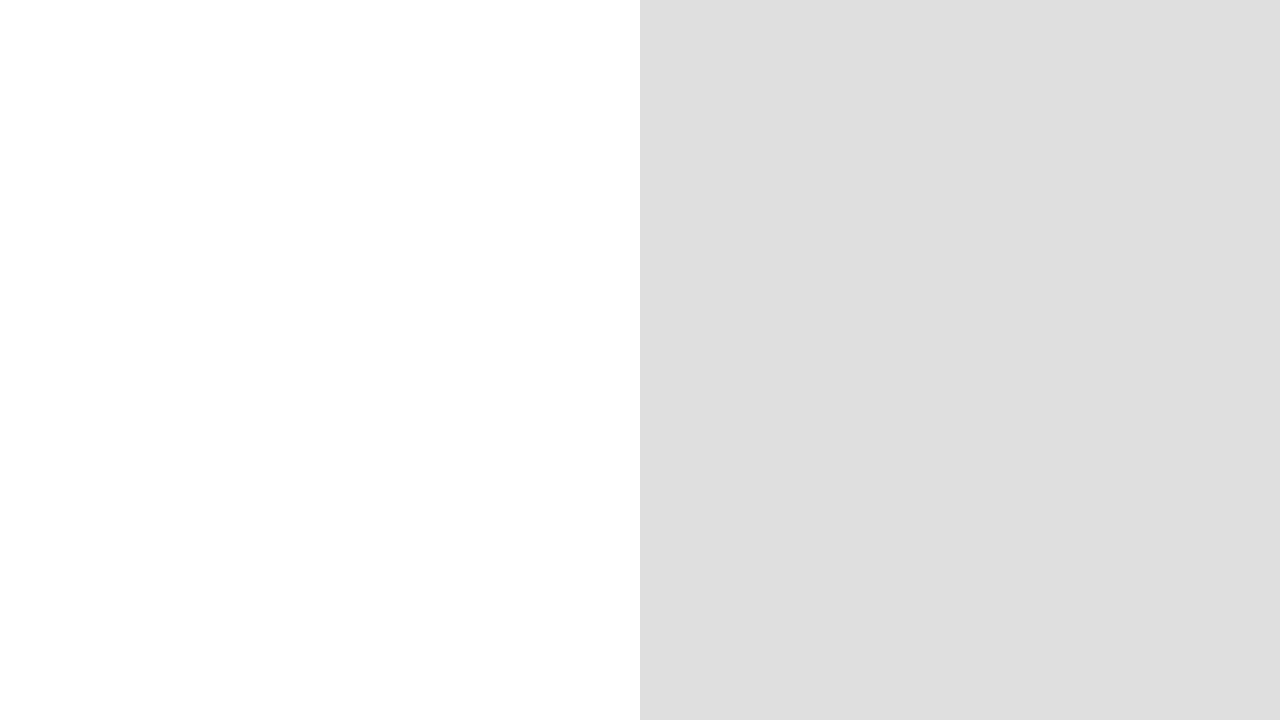

Page body element loaded and ready
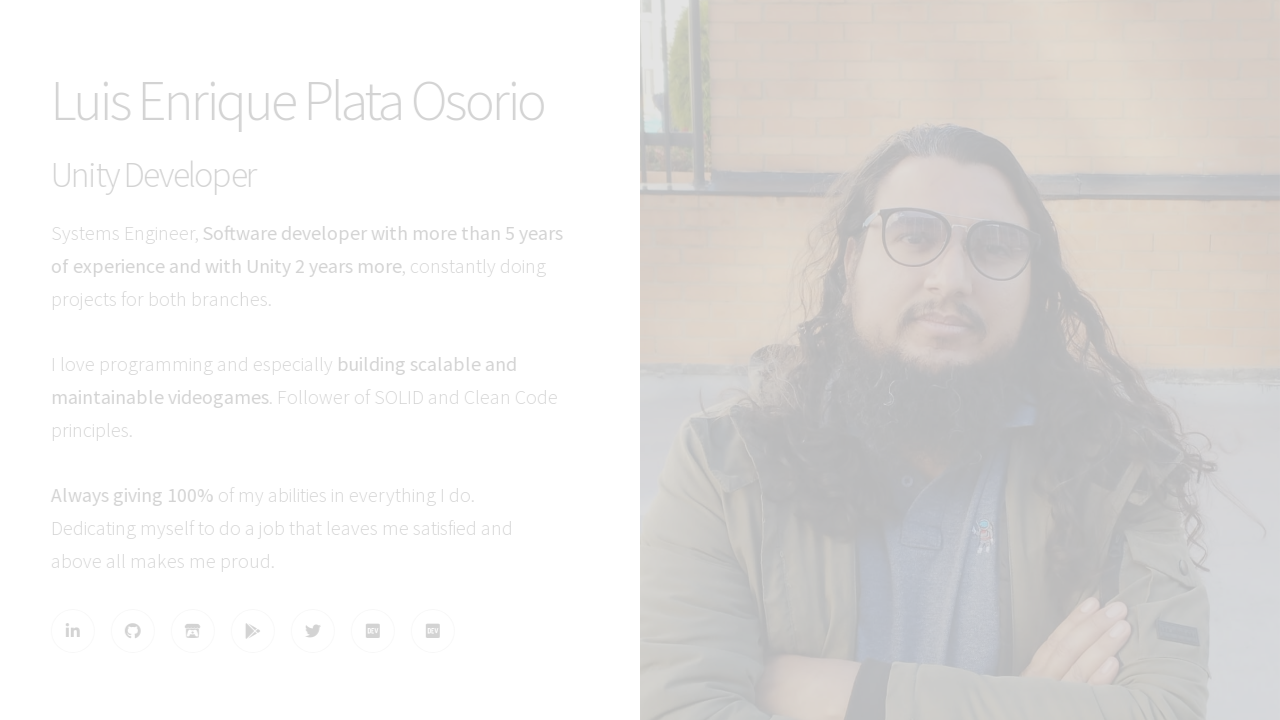

Page load time measured: 1071 ms
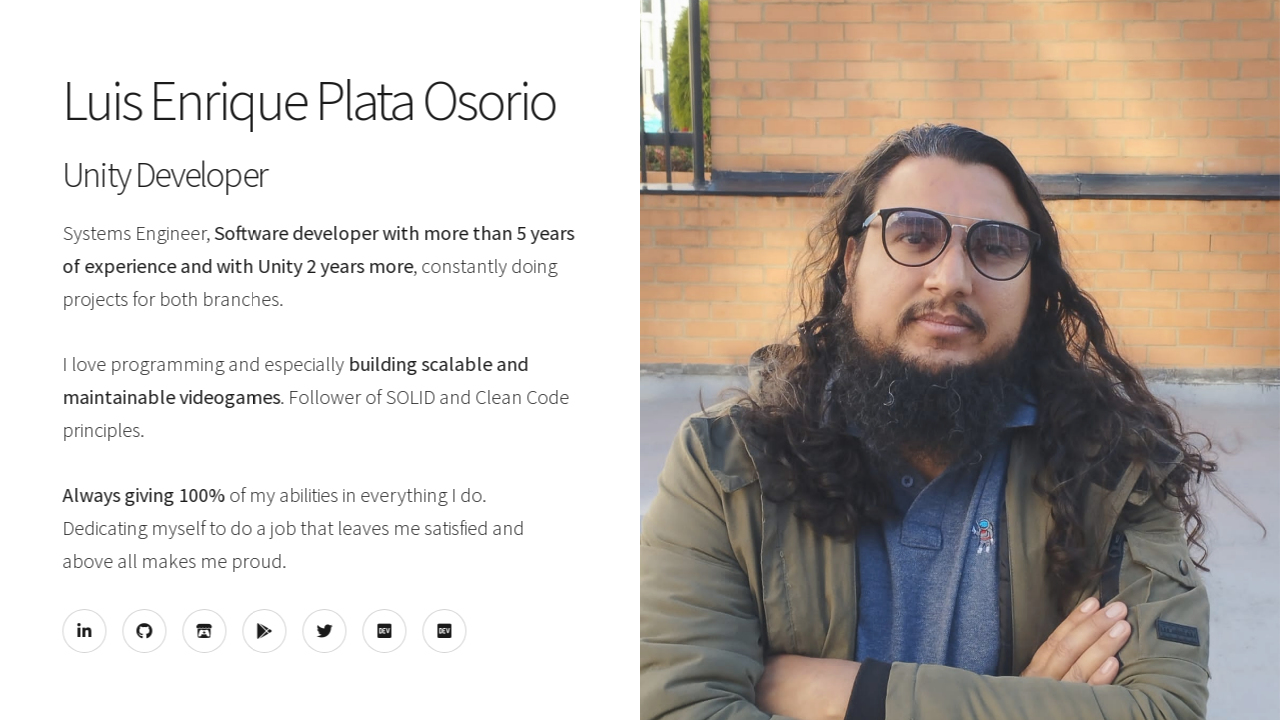

Assertion passed: page loaded in under 3 seconds
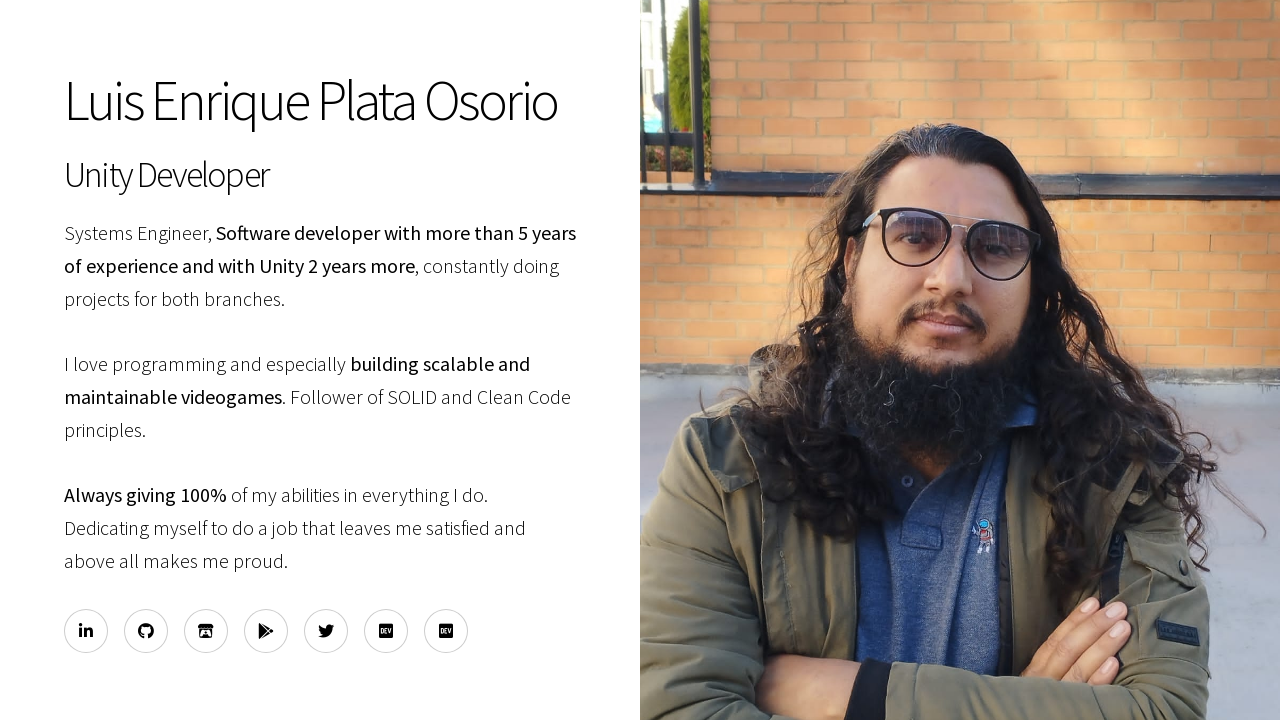

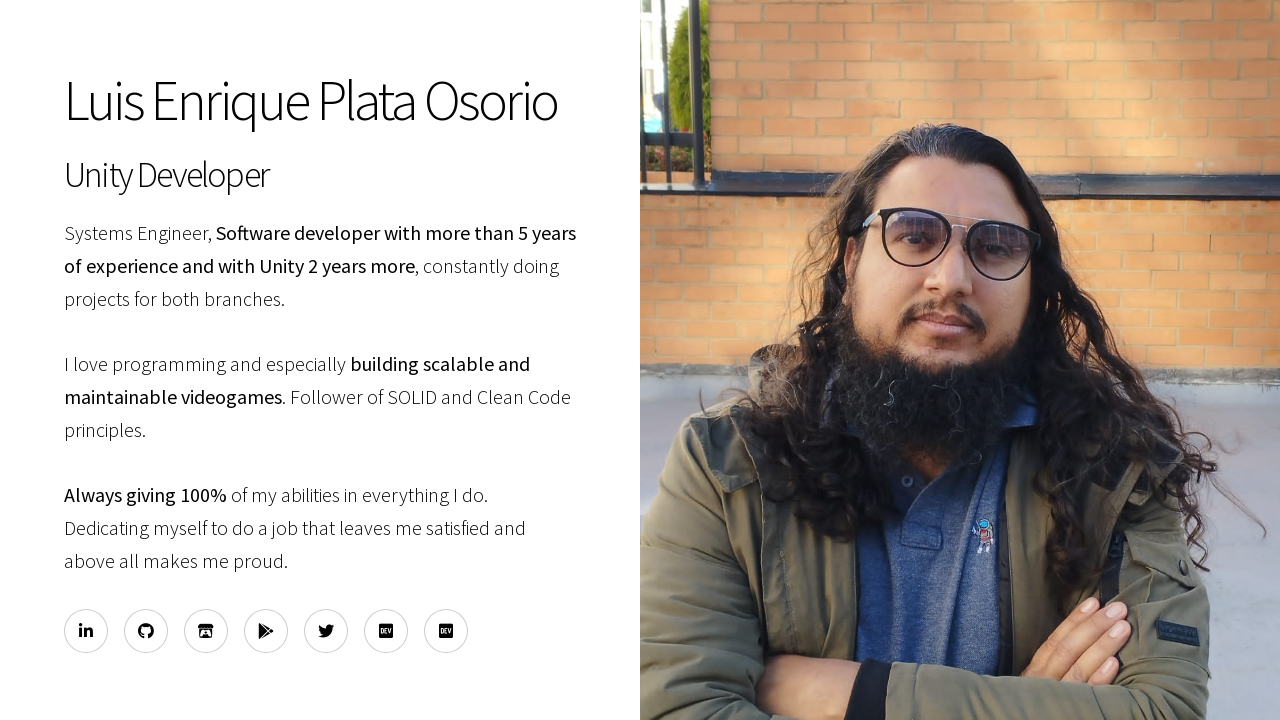